Tests various checkbox interactions on a practice page including basic checkbox, ajax checkbox, language selection, tri-state checkbox, toggle switch, and multiple selection checkboxes

Starting URL: https://leafground.com/checkbox.xhtml

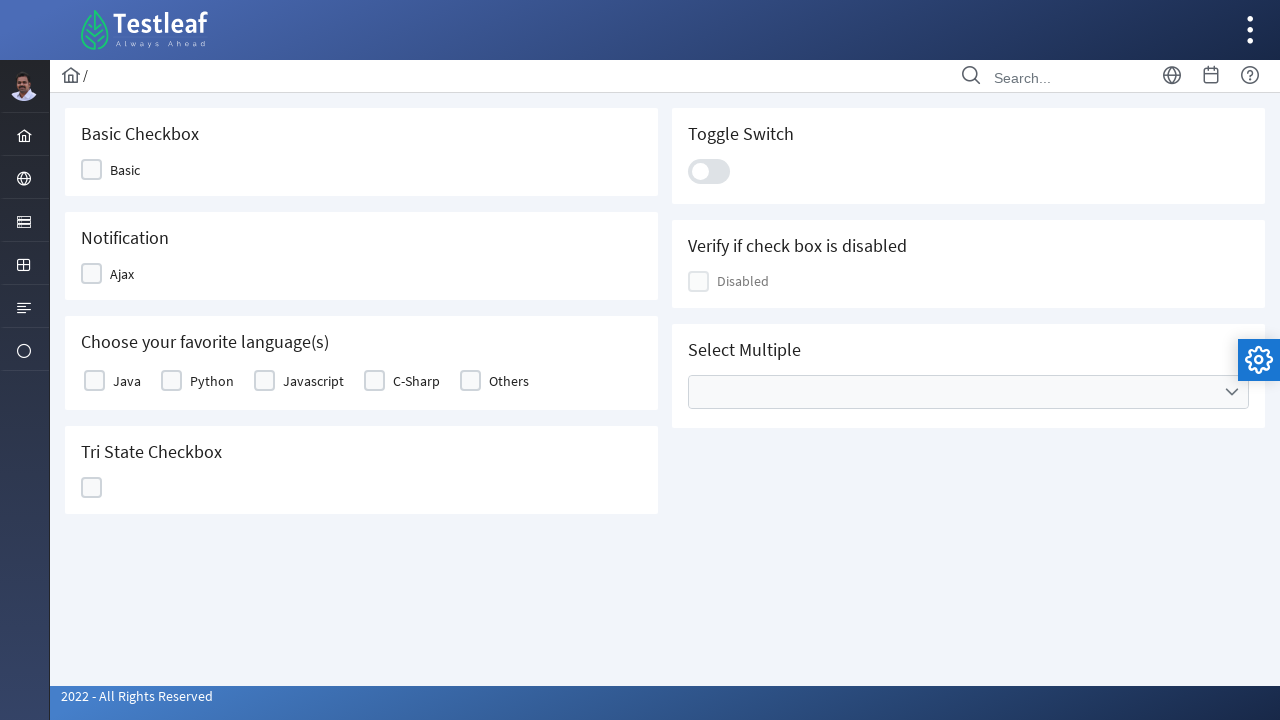

Clicked Basic checkbox at (125, 170) on xpath=(//span[normalize-space()='Basic'])[1]
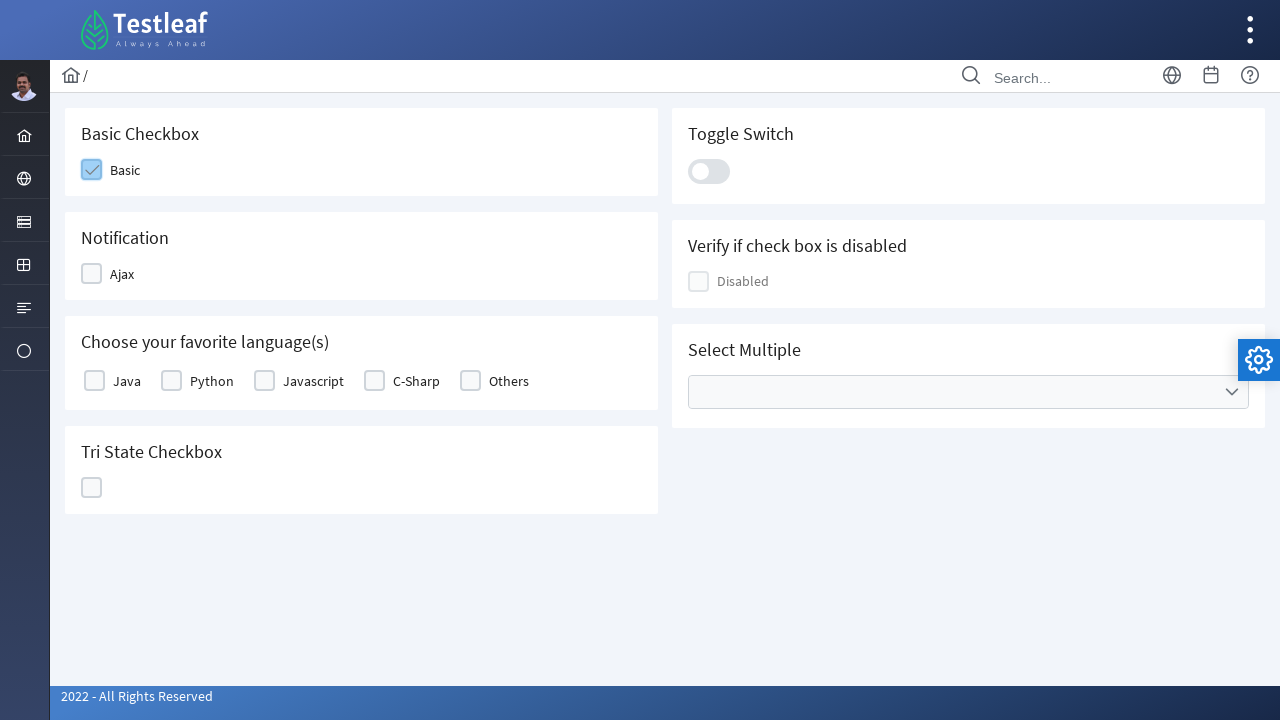

Clicked Ajax checkbox to trigger notification at (122, 274) on xpath=(//span[normalize-space()='Ajax'])[1]
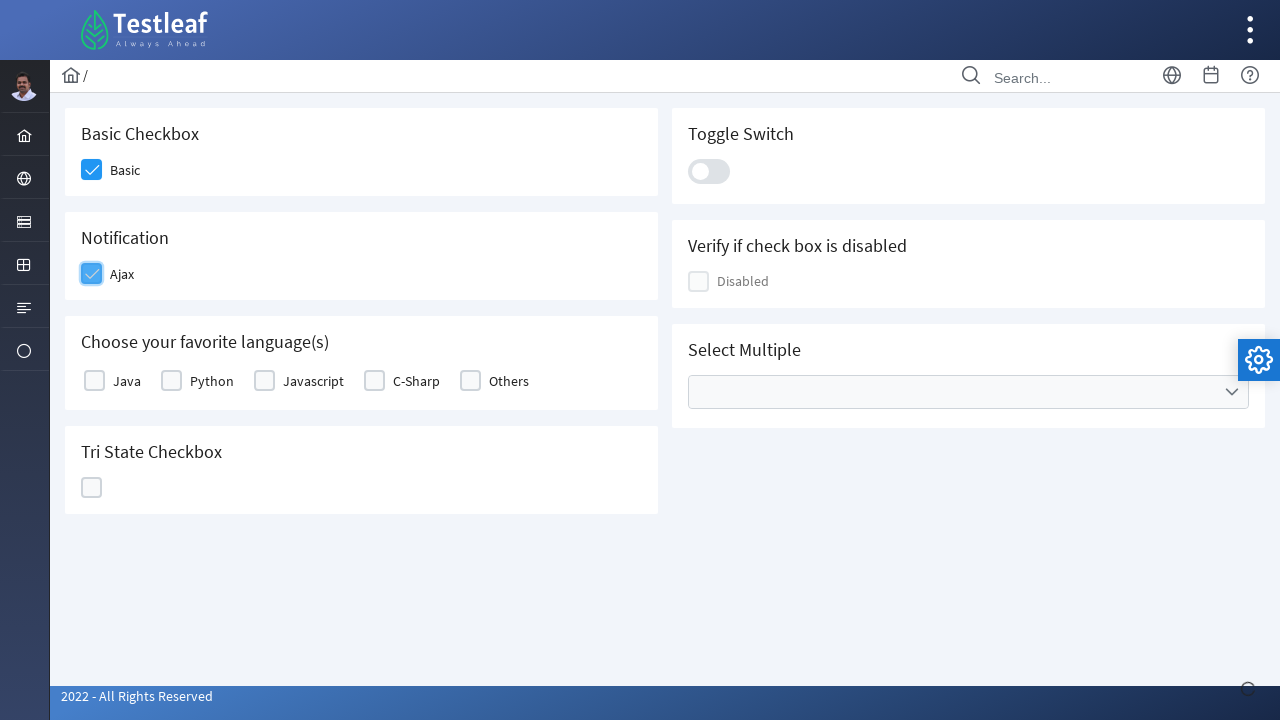

Selected Java from language checkboxes at (127, 381) on xpath=(//label[normalize-space()='Java'])[1]
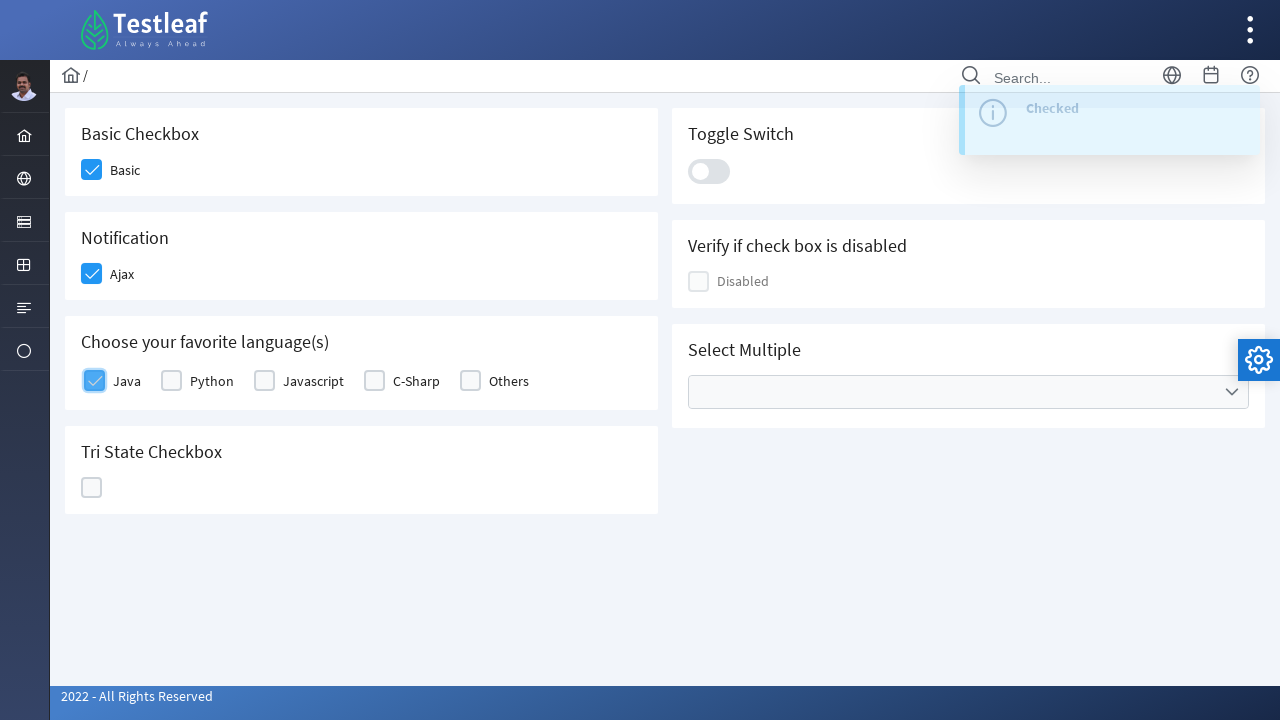

Clicked tri-state checkbox at (92, 488) on xpath=(//div[@data-iconstates='["","ui-icon ui-icon-check","ui-icon ui-icon-clos
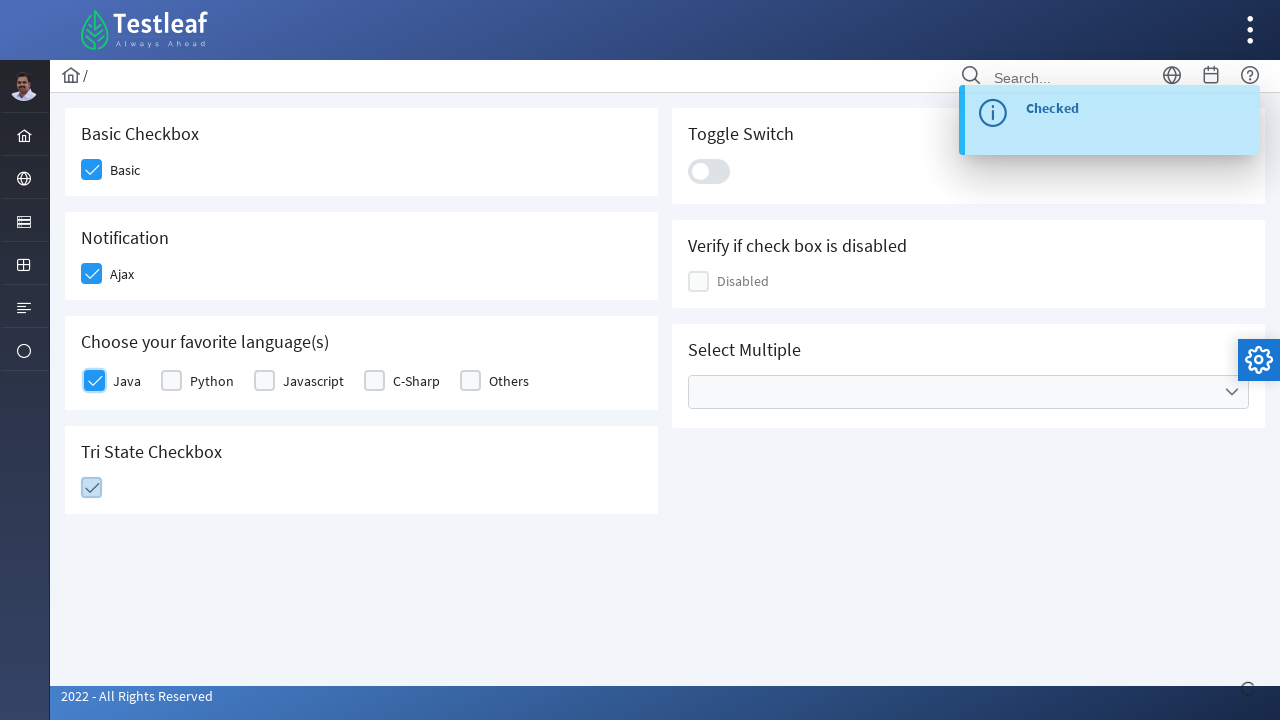

Toggled the toggle switch at (709, 171) on xpath=(//div[@class='ui-toggleswitch-slider'])[1]
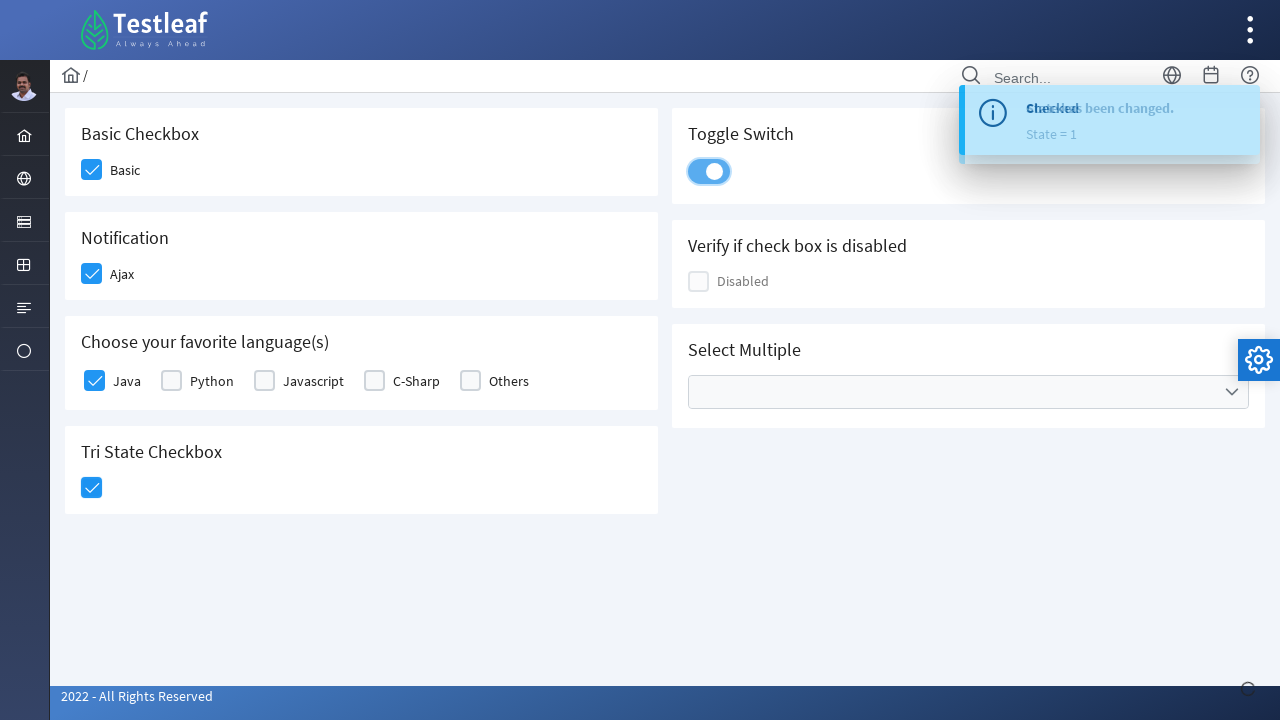

Opened Cities multiple selection dropdown at (968, 392) on xpath=(//ul[@data-label='Cities'])[1]
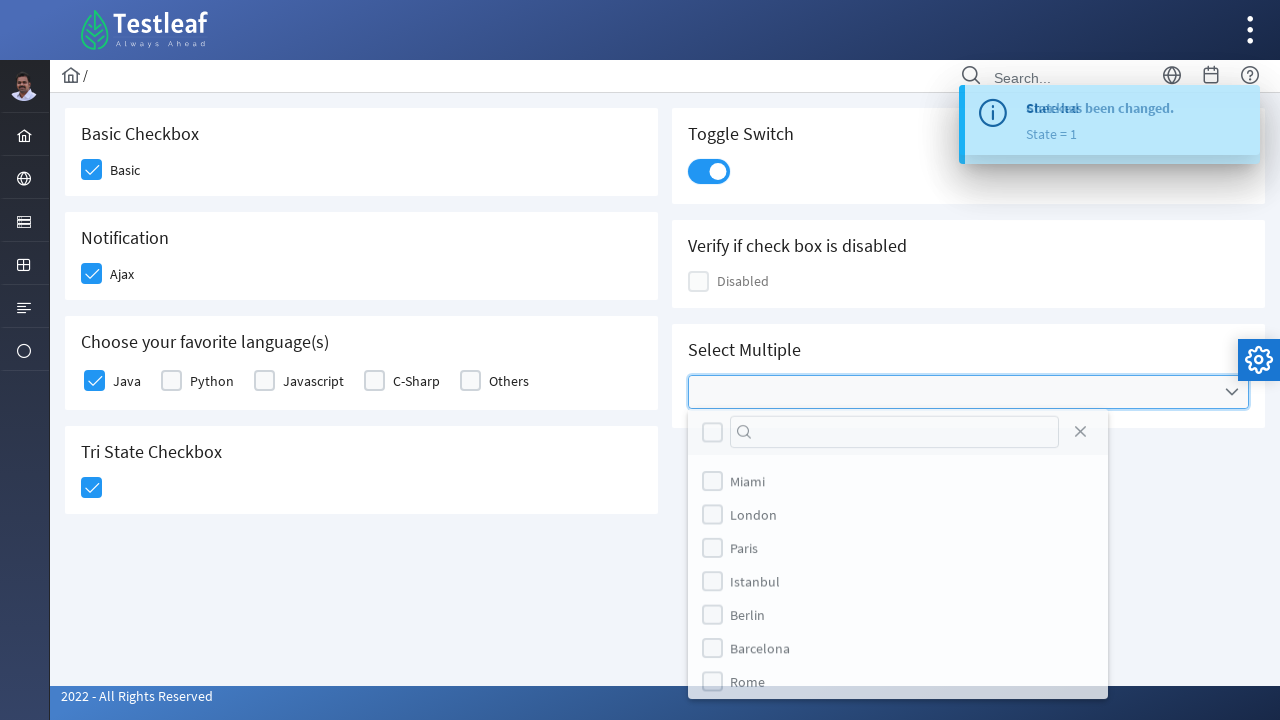

Selected first city from multiple selection checkboxes at (712, 589) on xpath=(//div[@class='ui-chkbox-box ui-widget ui-corner-all ui-state-default'])[9
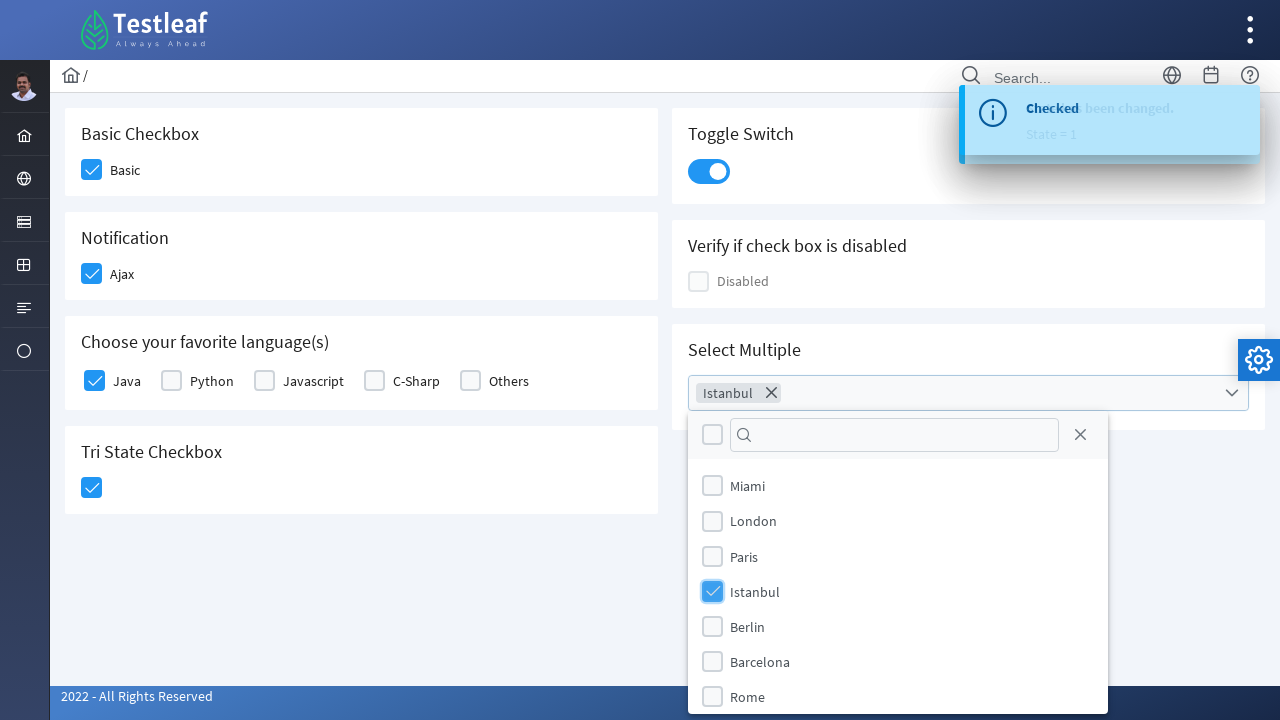

Selected second city from multiple selection checkboxes at (712, 697) on xpath=(//div[@class='ui-chkbox-box ui-widget ui-corner-all ui-state-default'])[1
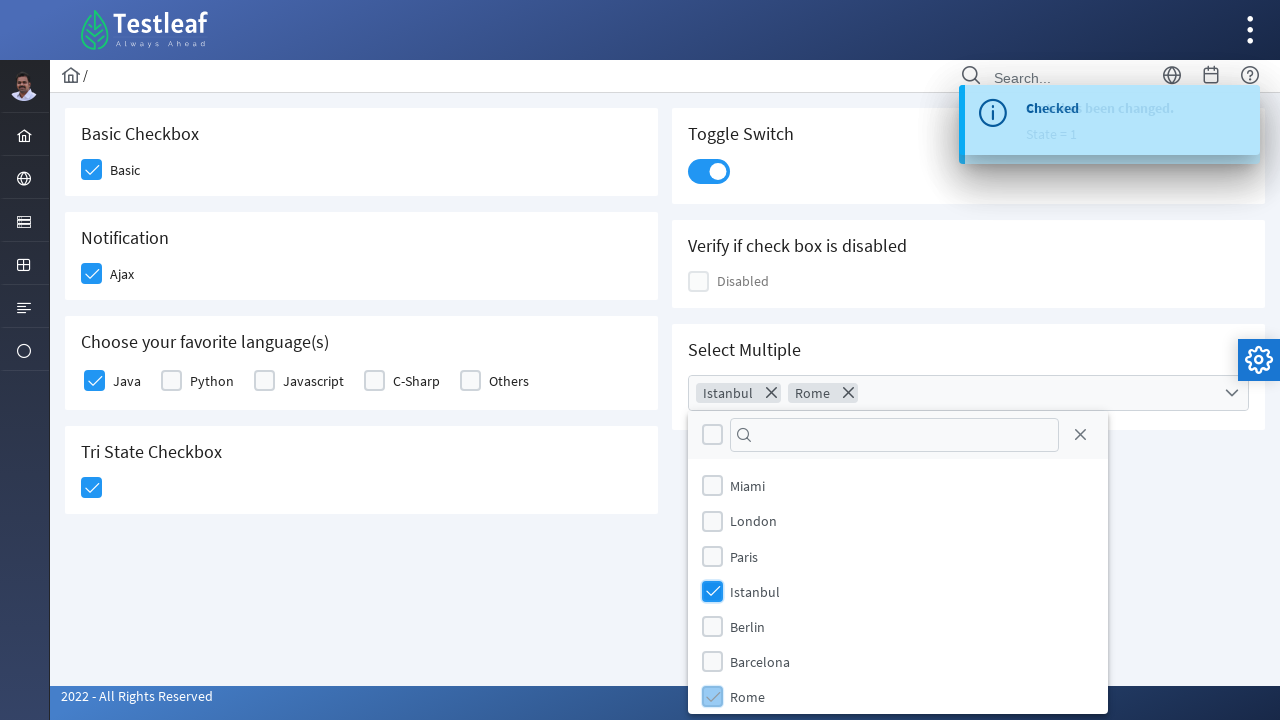

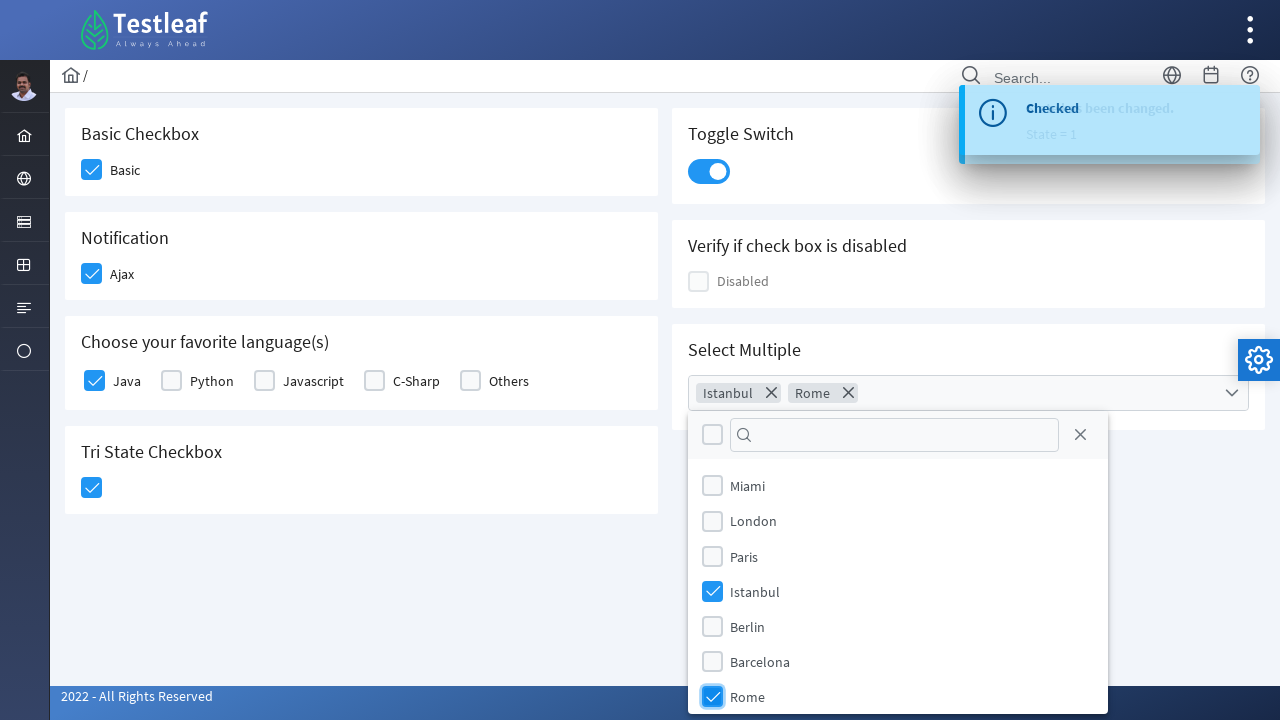